Navigates to a page and takes a screenshot of the webpage

Starting URL: https://www.hyrtutorials.com/p/alertsdemo.html

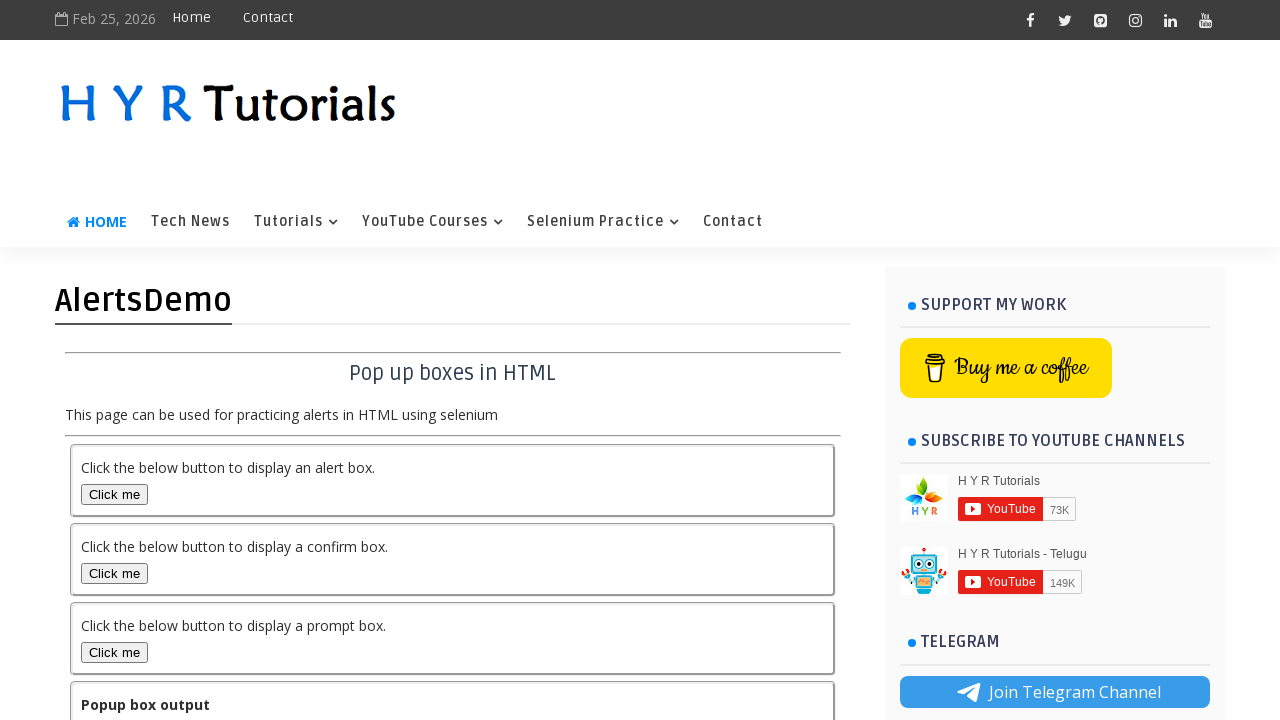

Set viewport size to 1920x1080
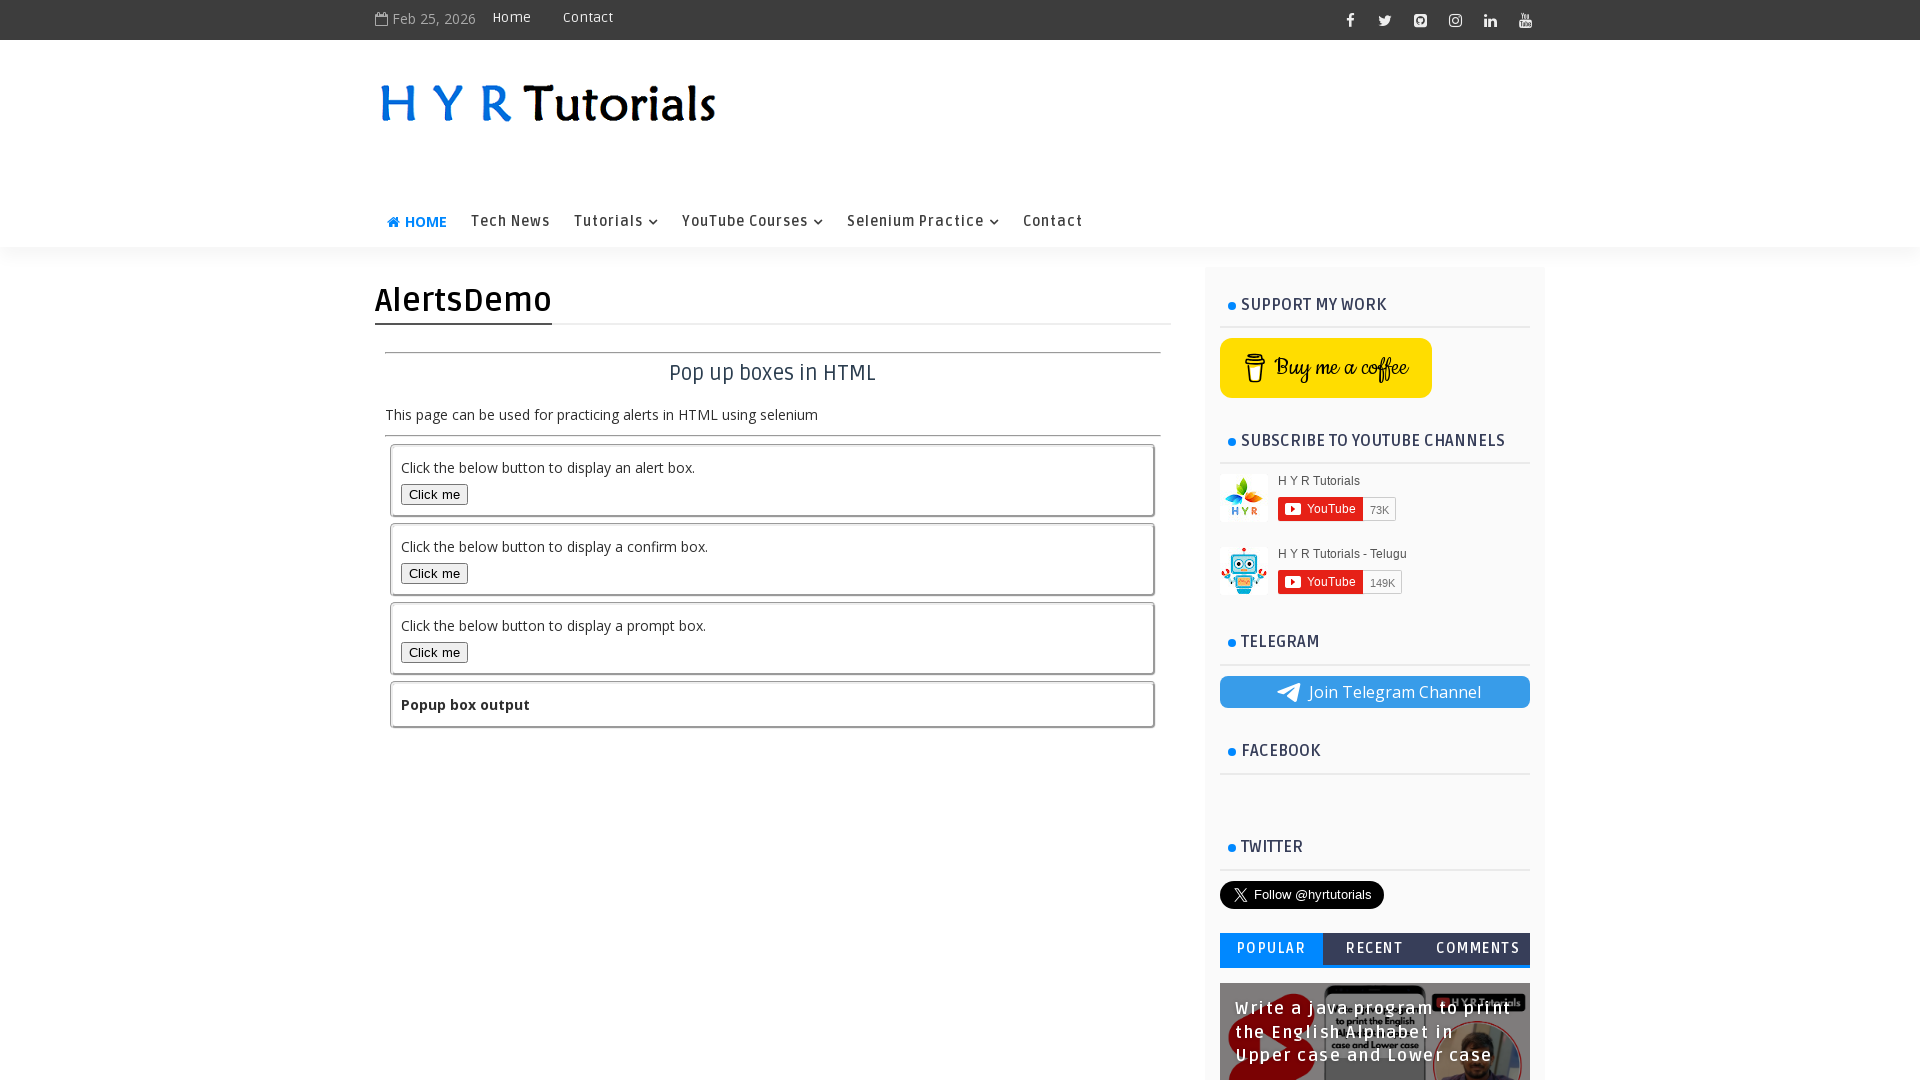

Waited for page to reach networkidle load state
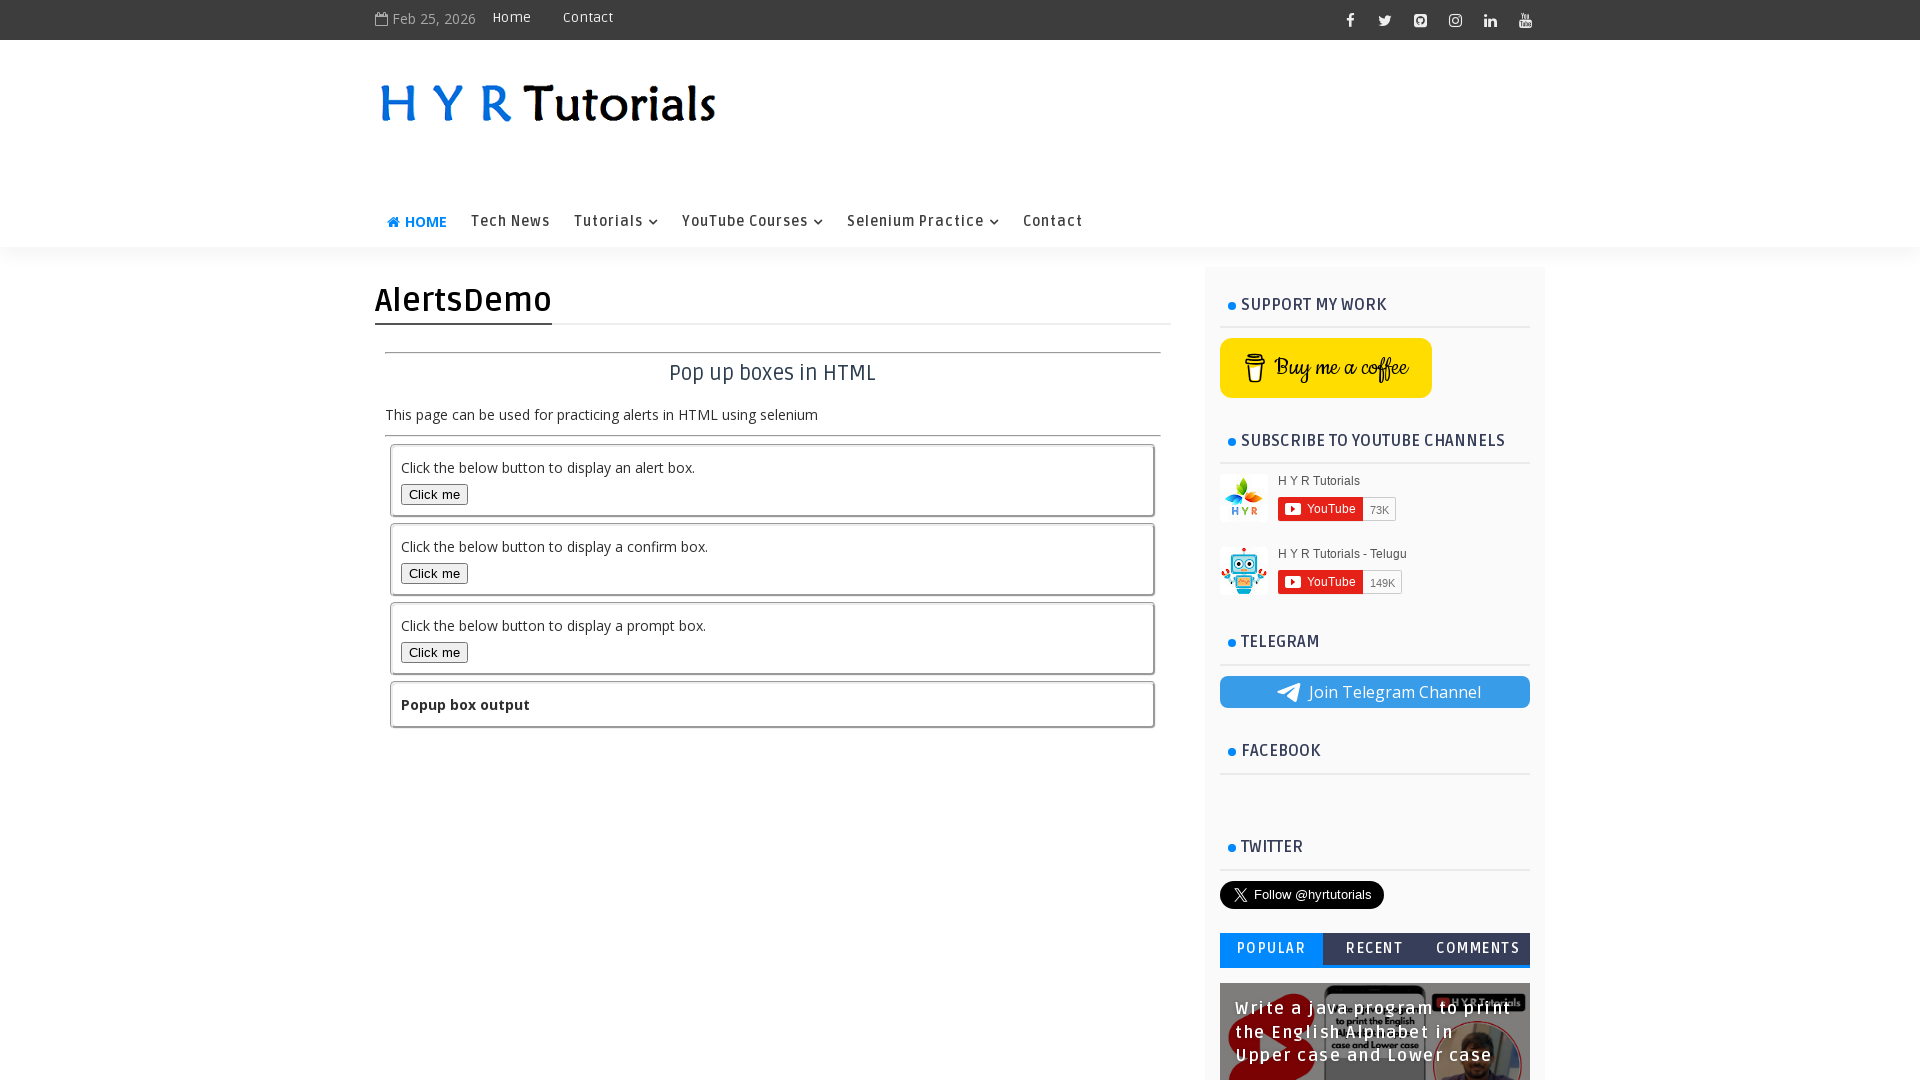

Took screenshot of the webpage
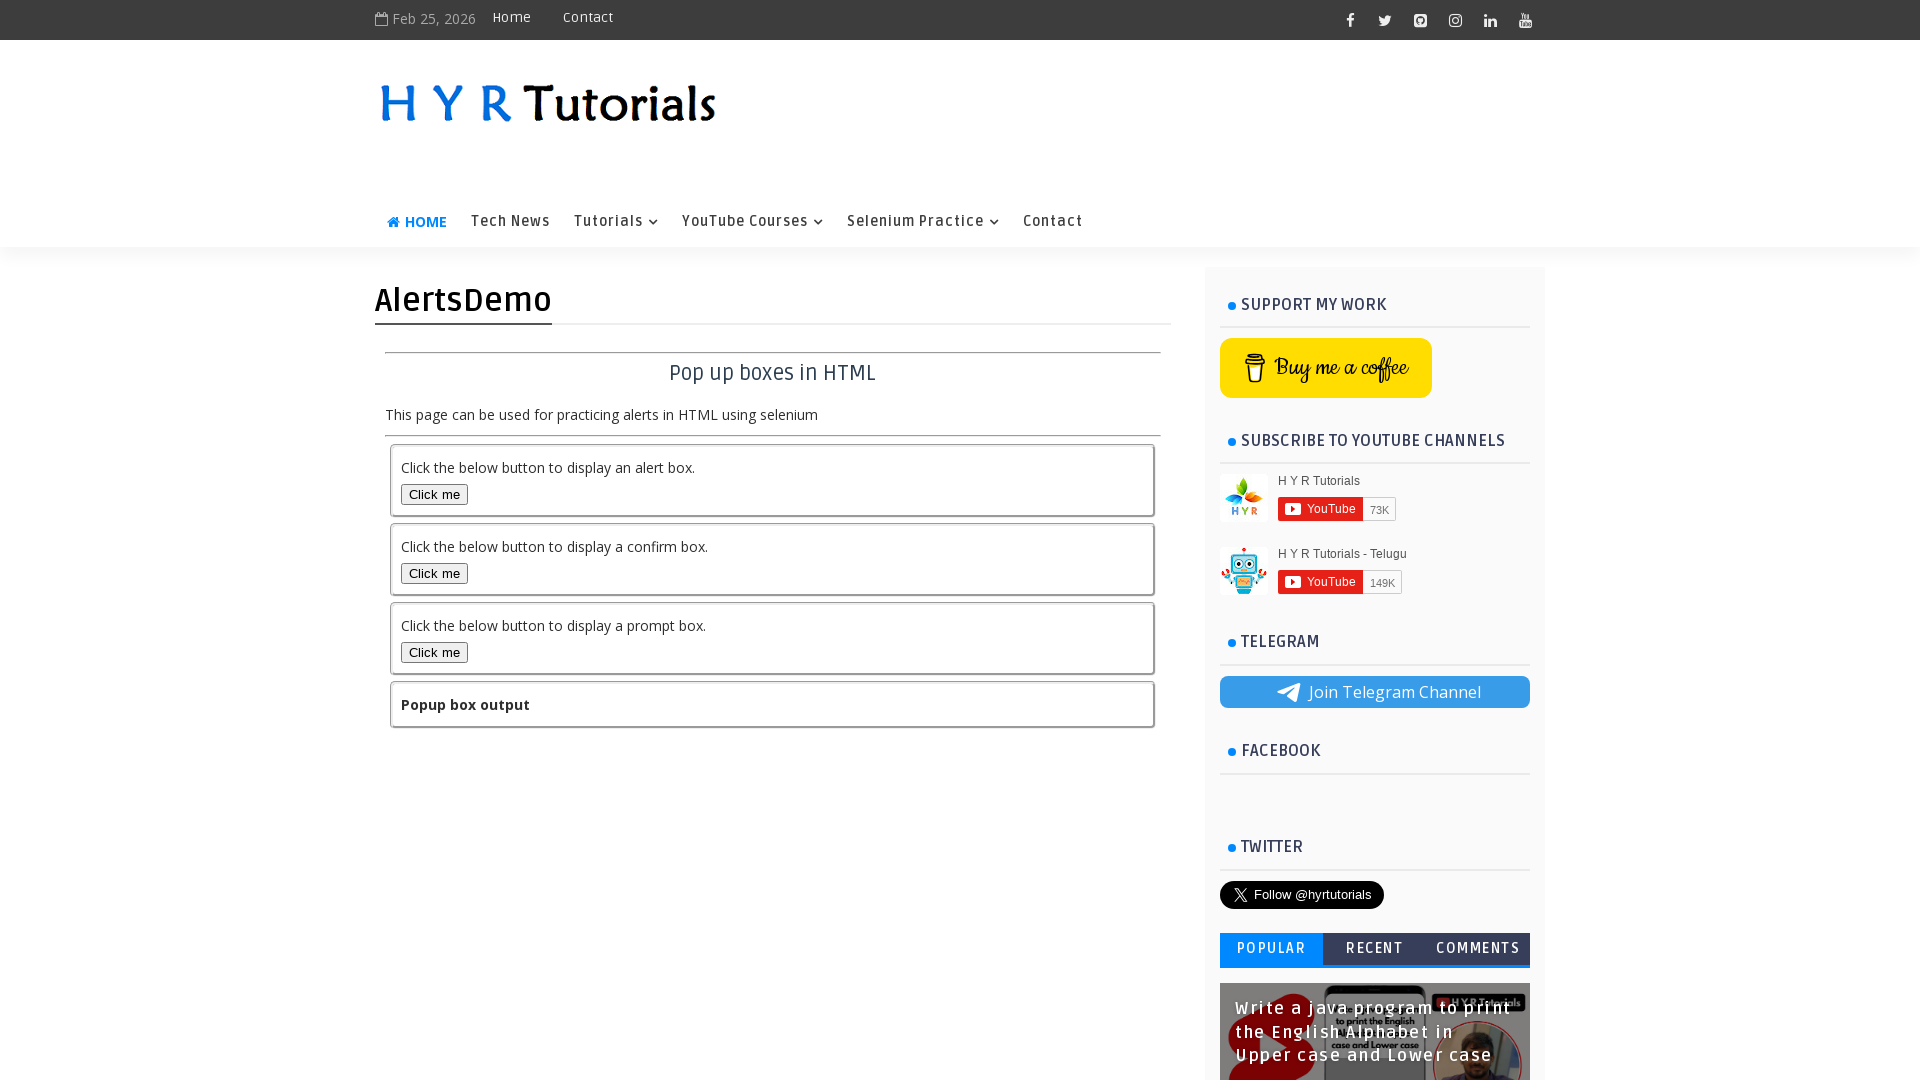

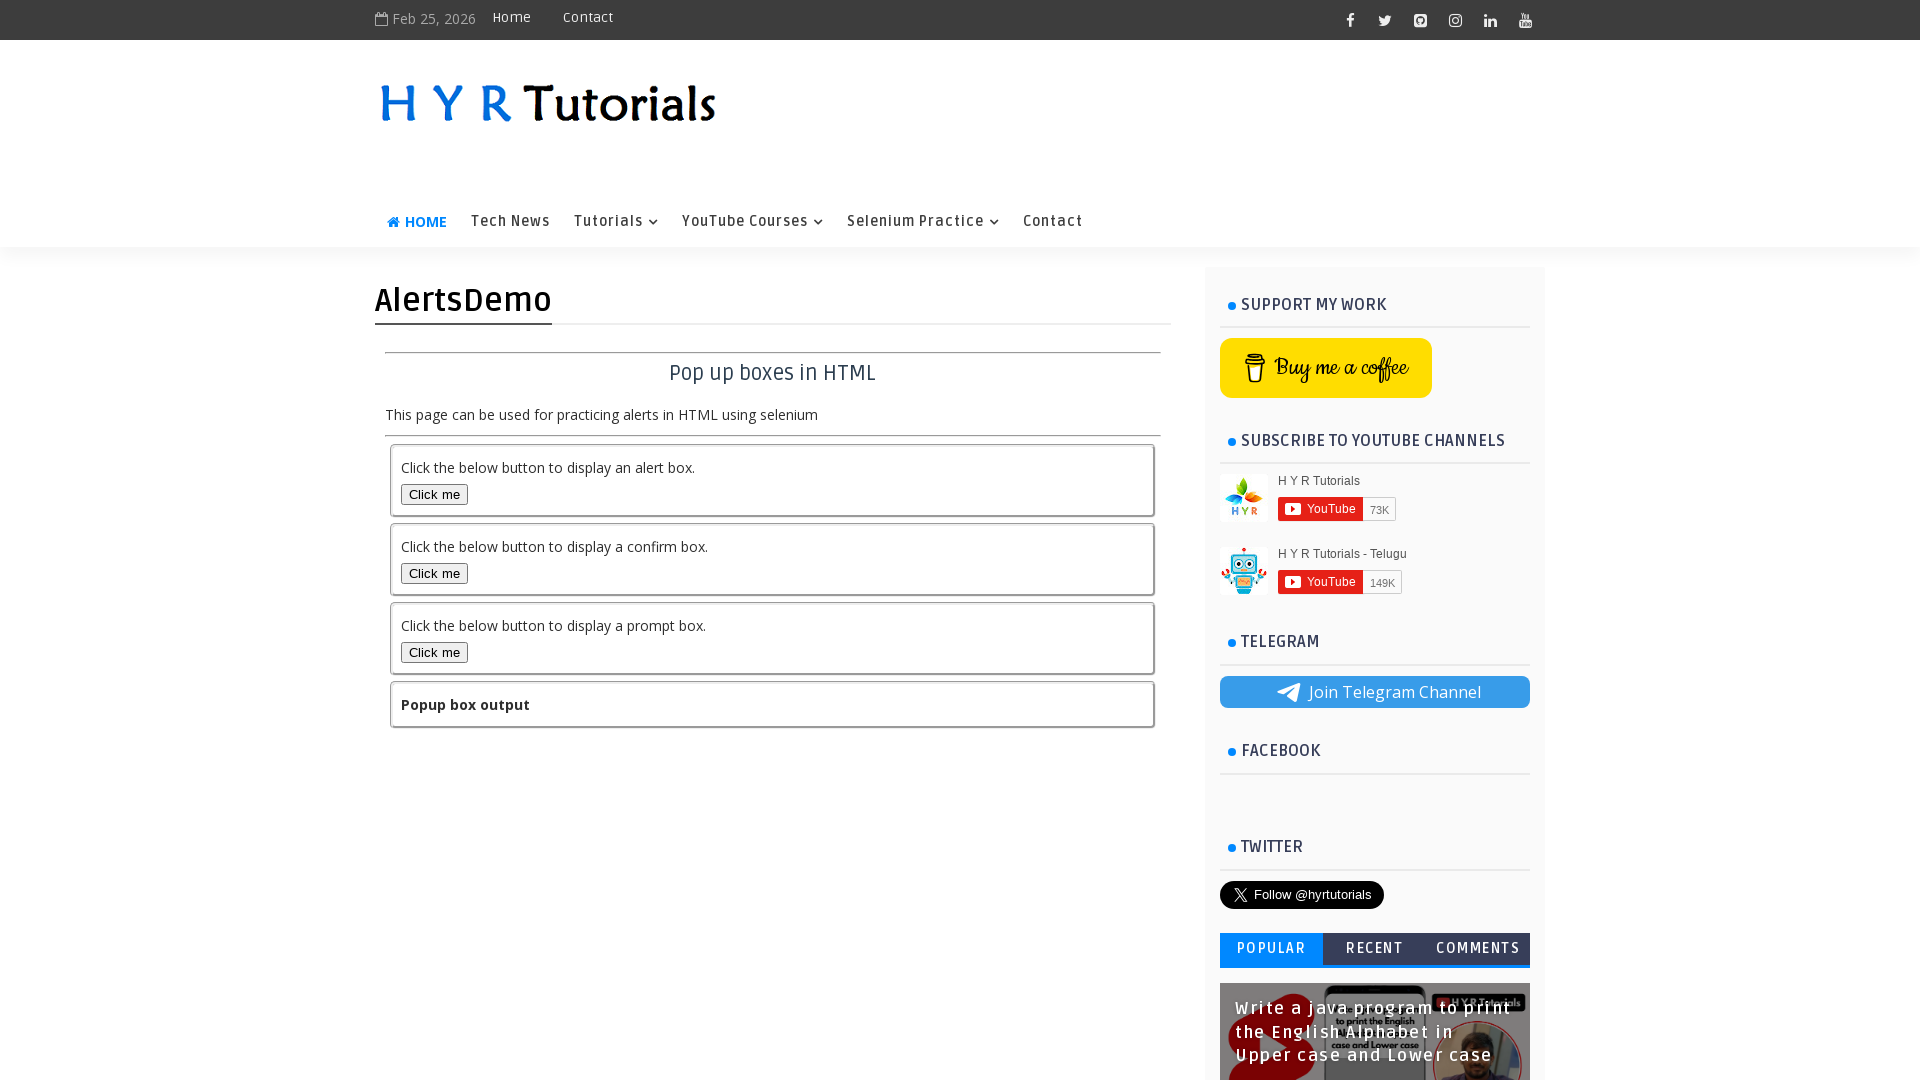